Tests mouse interaction actions including double-click on a paragraph element and right-click (context click) on an input element within an iframe

Starting URL: https://www.w3schools.com/tags/tryit.asp?filename=tryhtml_select_multiple

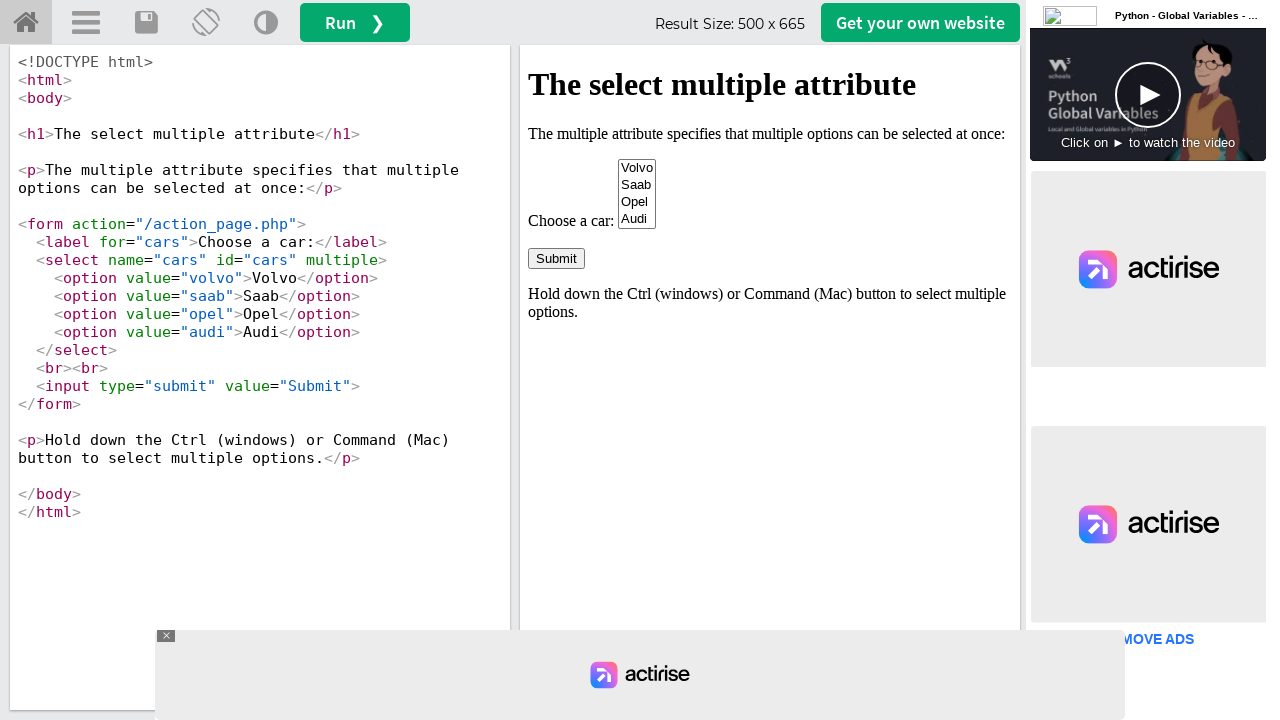

Located the iframe with ID 'iframeResult'
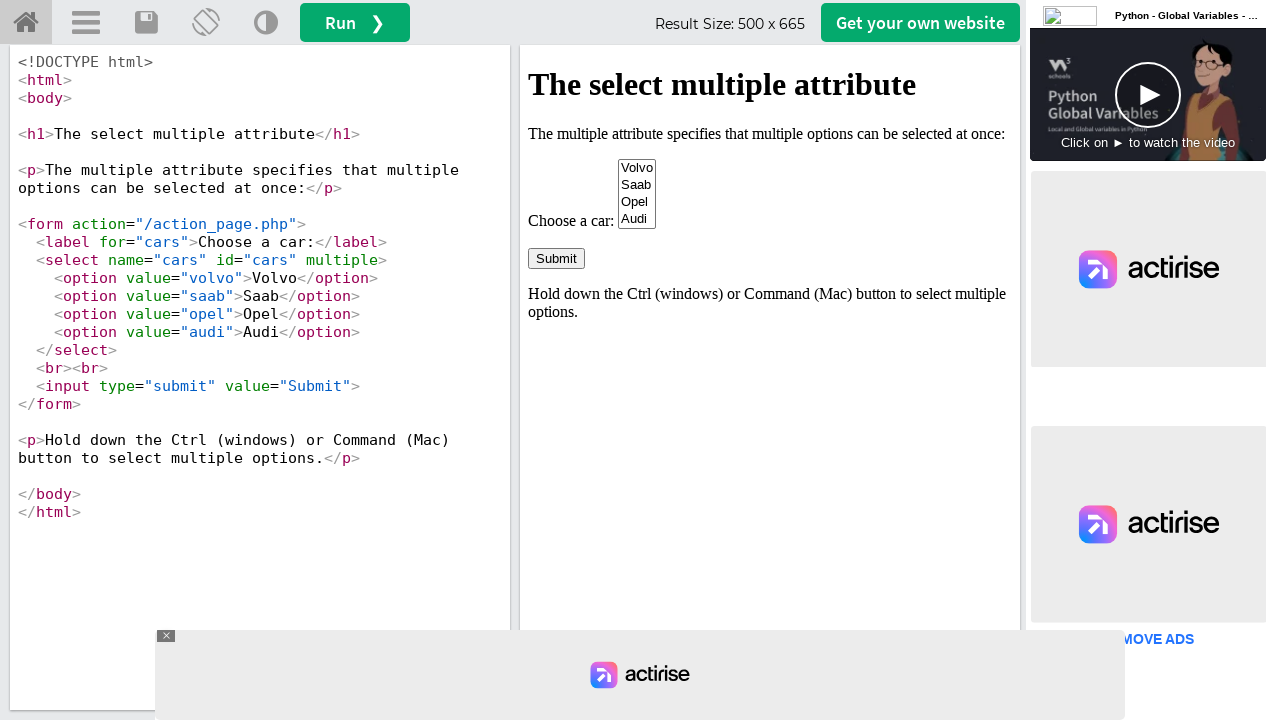

Located paragraph element about multiple attribute
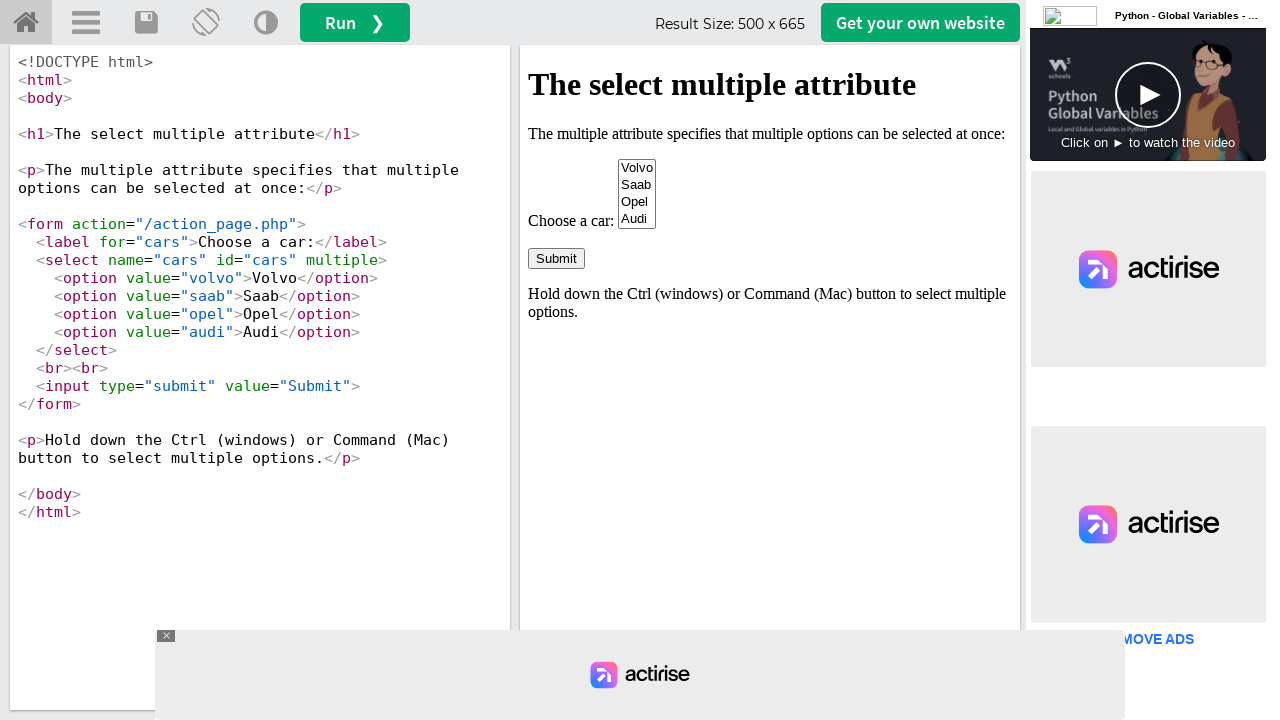

Double-clicked on paragraph element at (770, 134) on #iframeResult >> internal:control=enter-frame >> xpath=//p[contains(text(),'The 
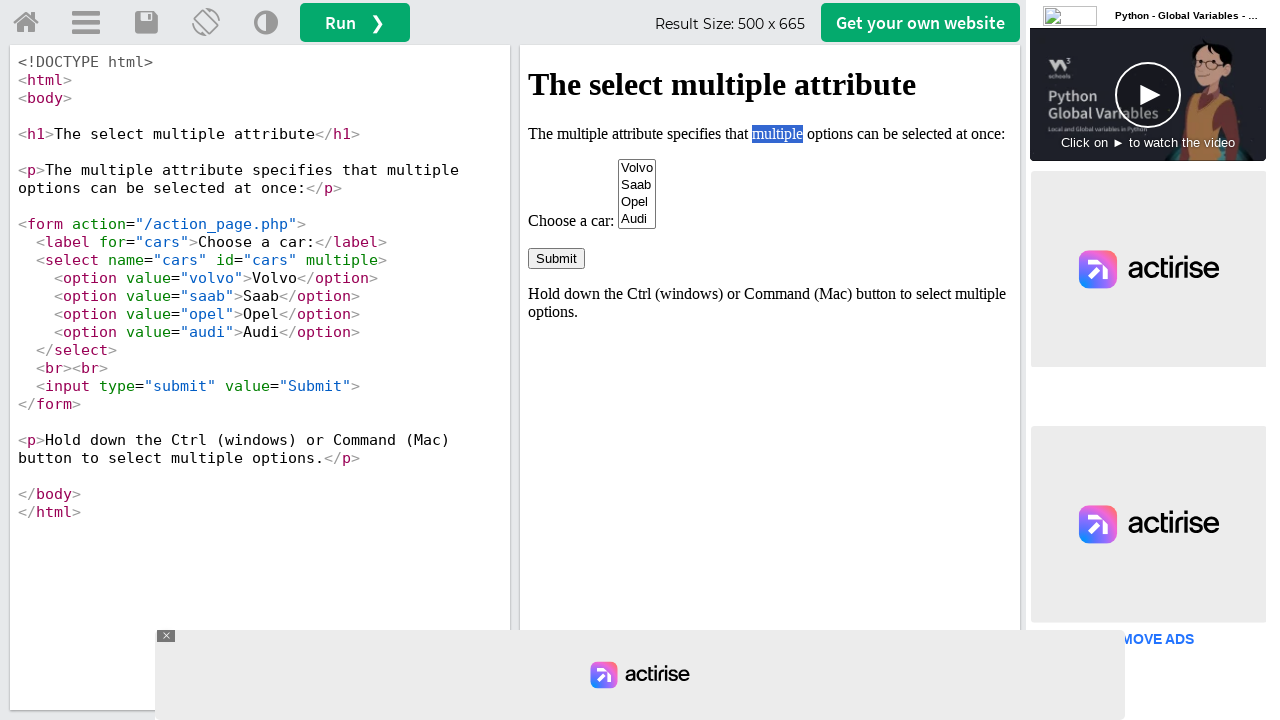

Located submit button input element
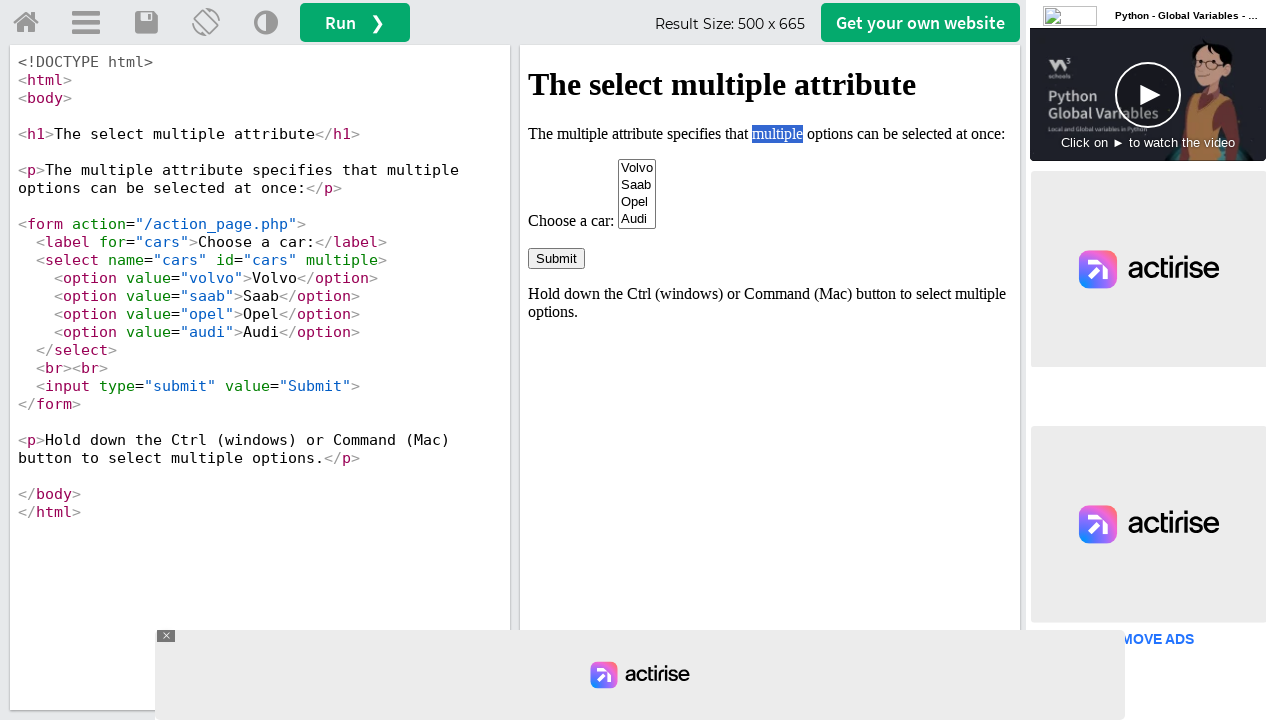

Right-clicked on submit button to open context menu at (556, 258) on #iframeResult >> internal:control=enter-frame >> xpath=//body/form[1]/input[1]
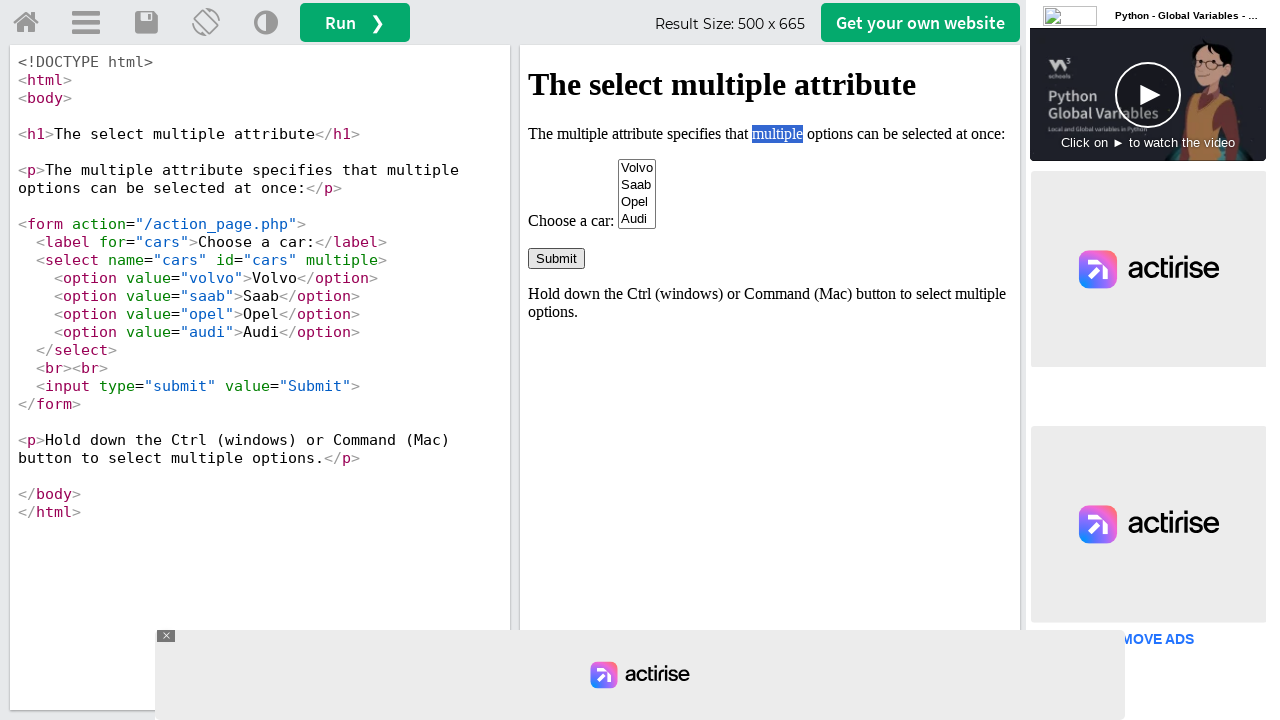

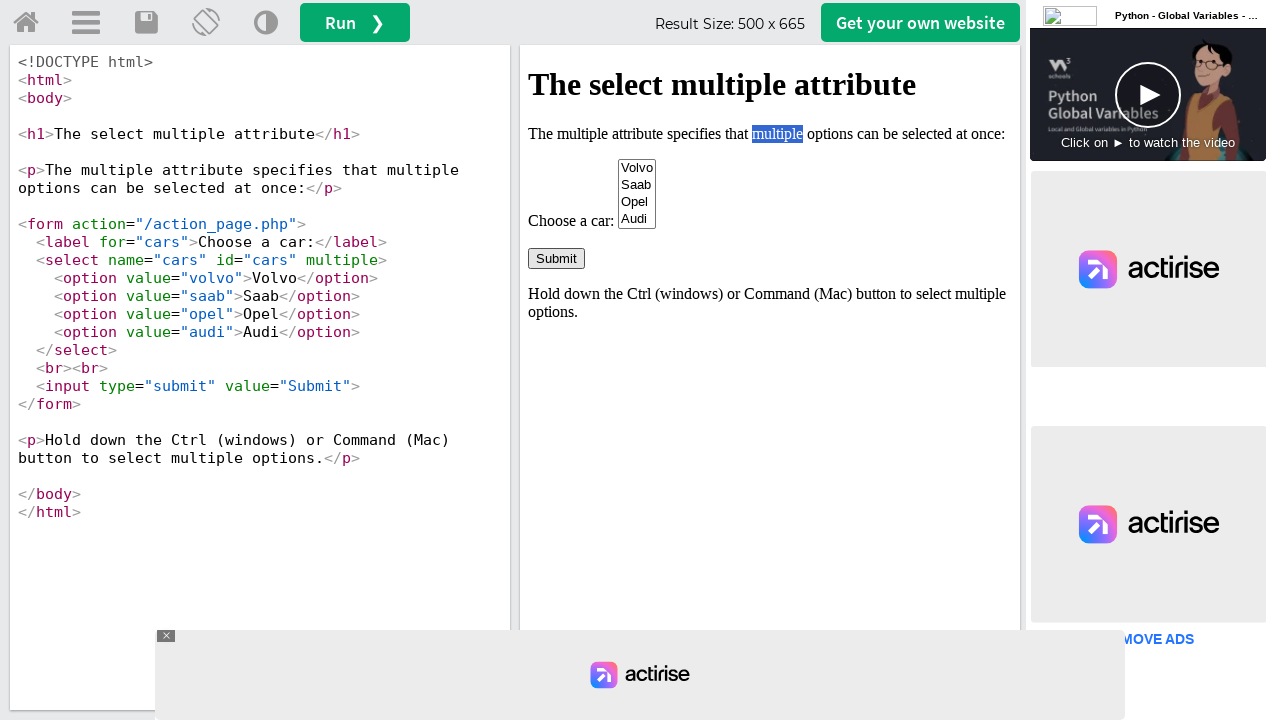